Opens the OTUS educational platform homepage and verifies the page loads successfully

Starting URL: https://otus.ru/

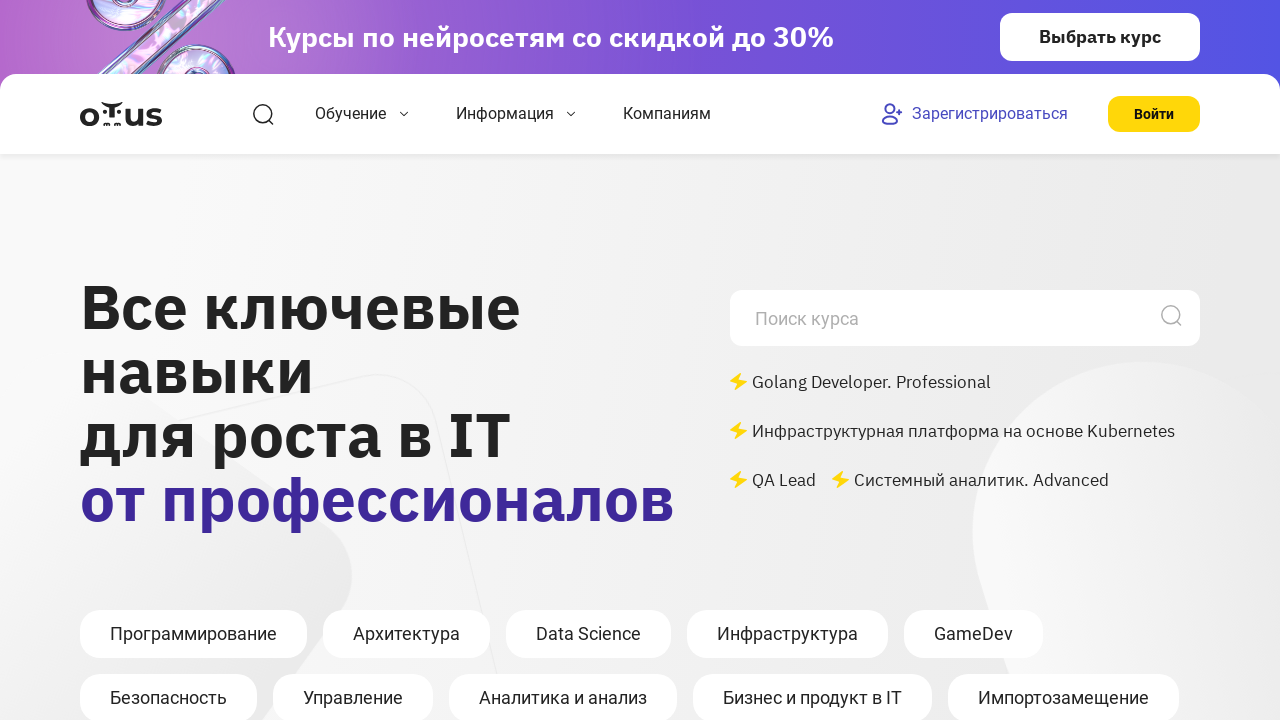

Page DOM content loaded successfully
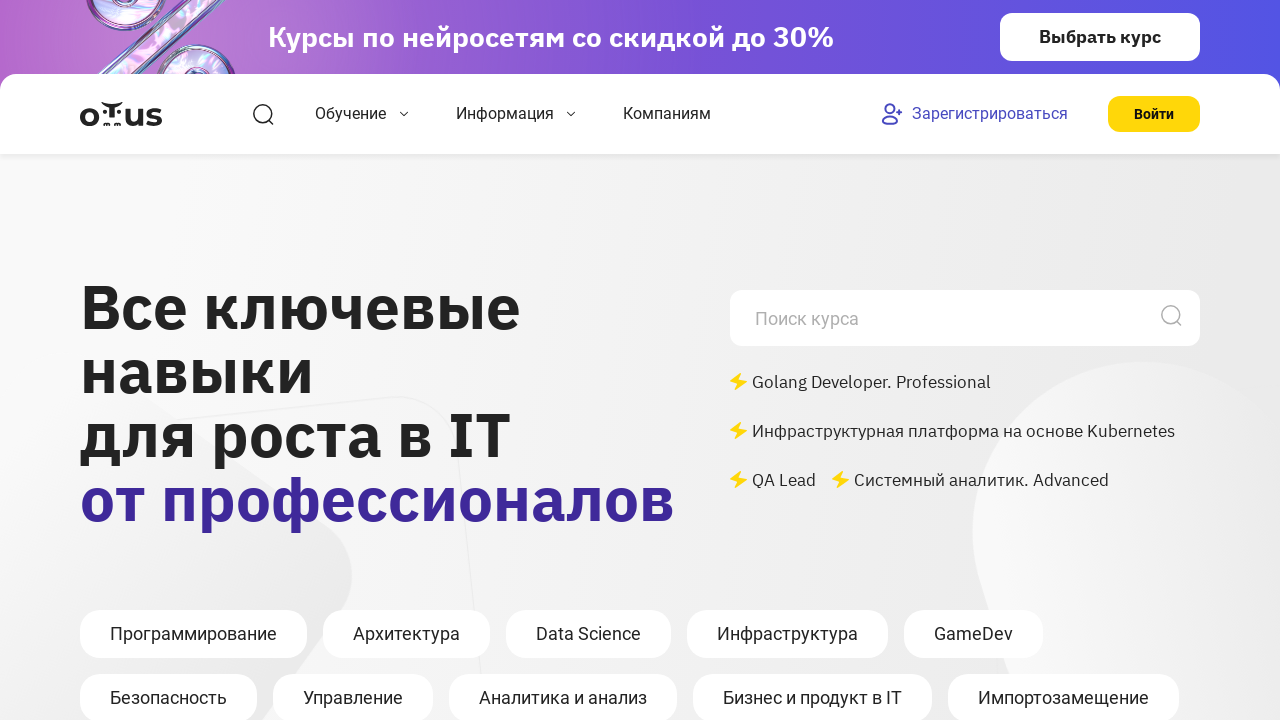

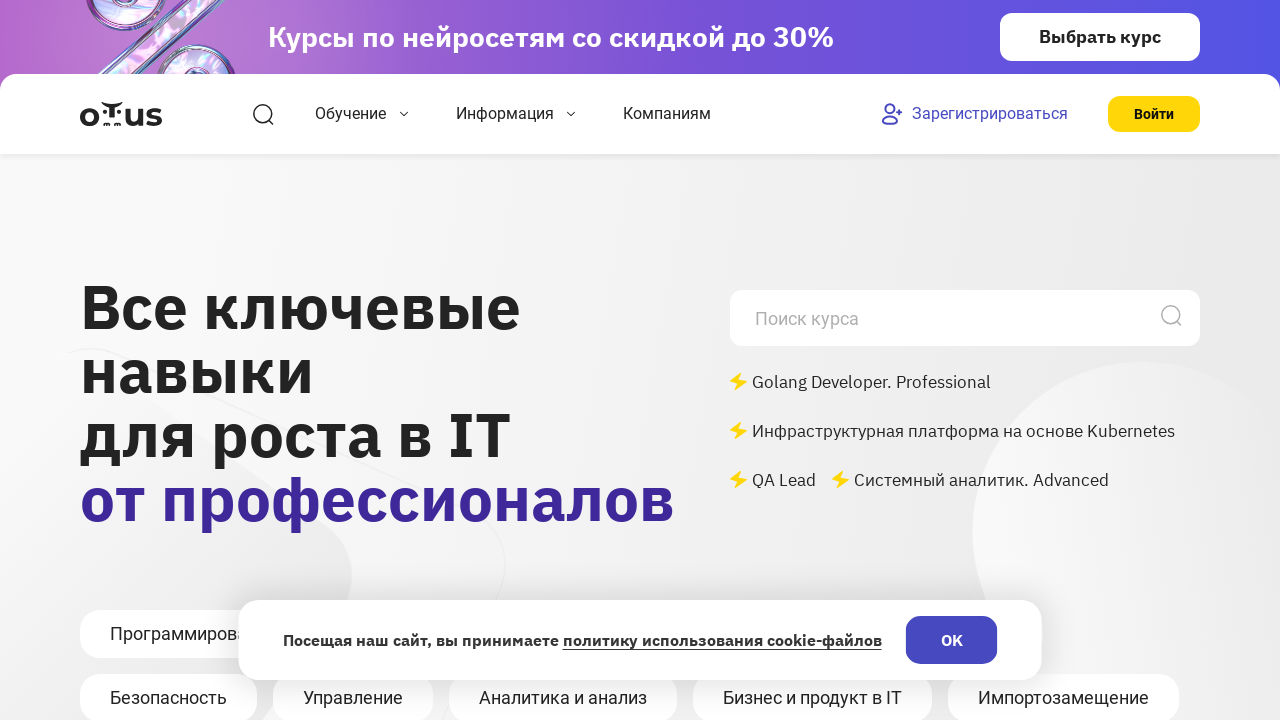